Tests the date picker functionality by clicking on the date input field and selecting the "Today" option to set the current date.

Starting URL: https://test-with-me-app.vercel.app/learning/web-elements/elements/date-time

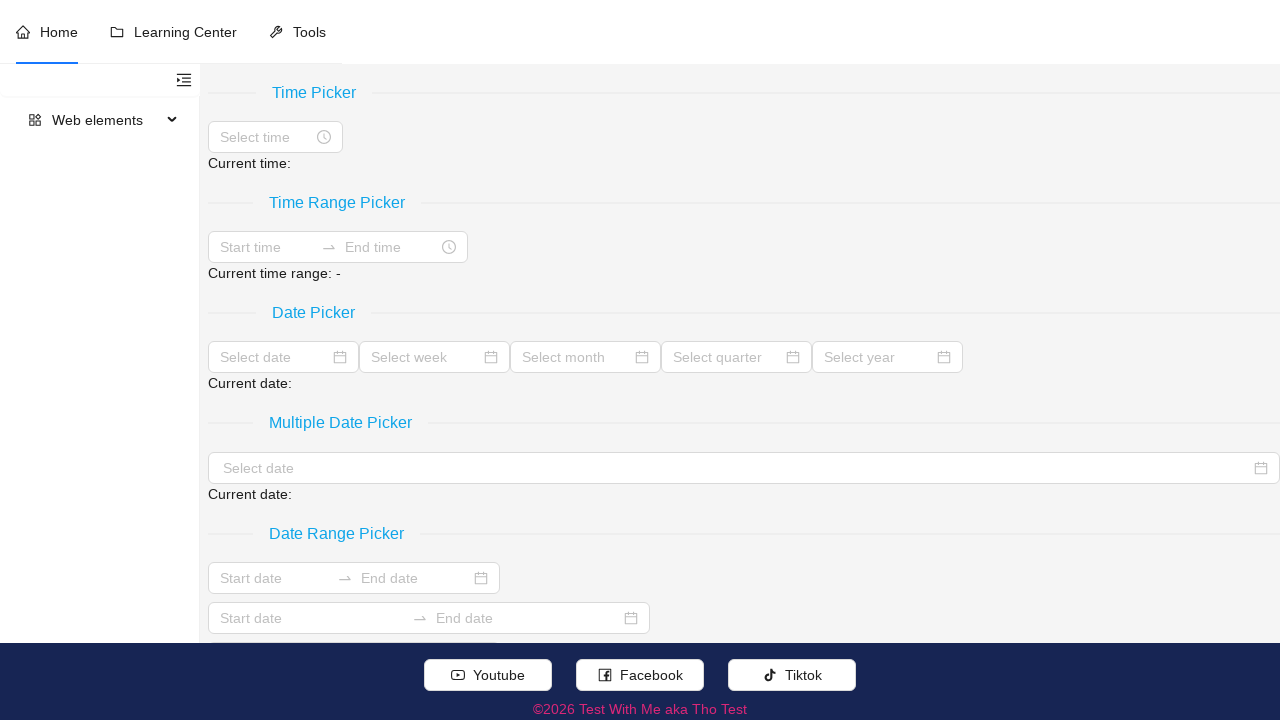

Waited for page to load (domcontentloaded)
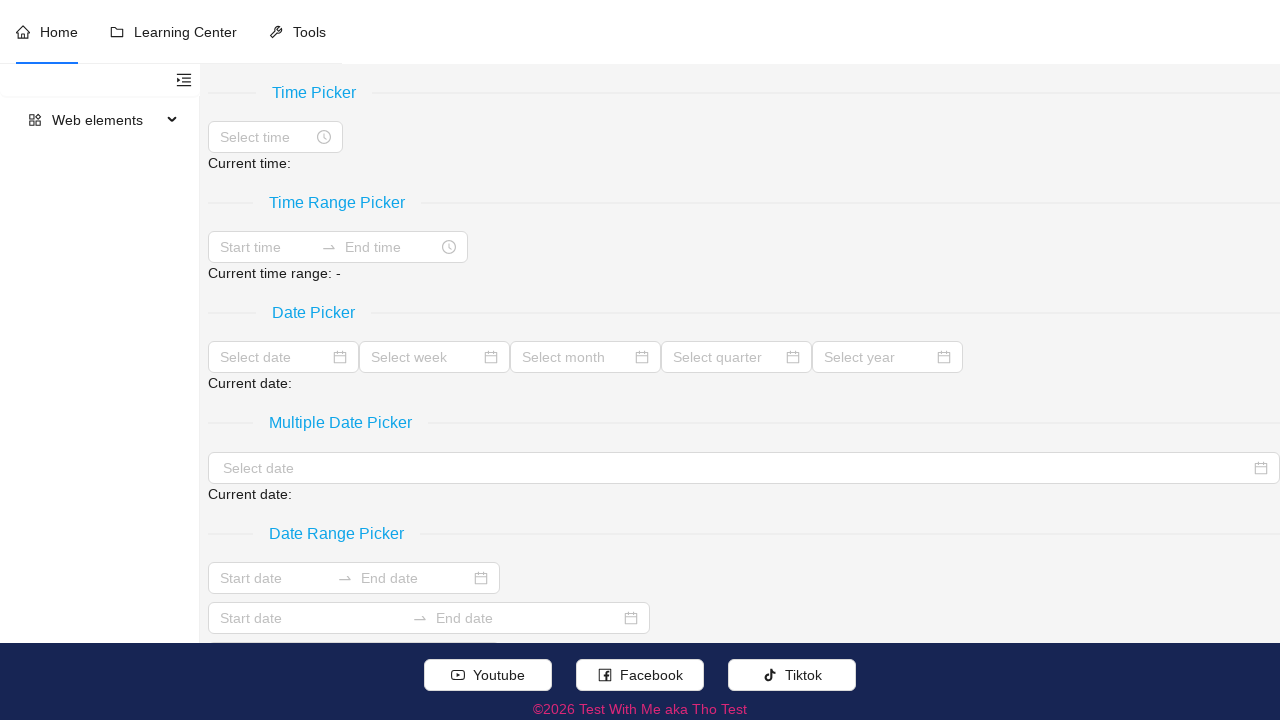

Clicked on the date picker input field at (274, 357) on xpath=//input[@placeholder='Select date']
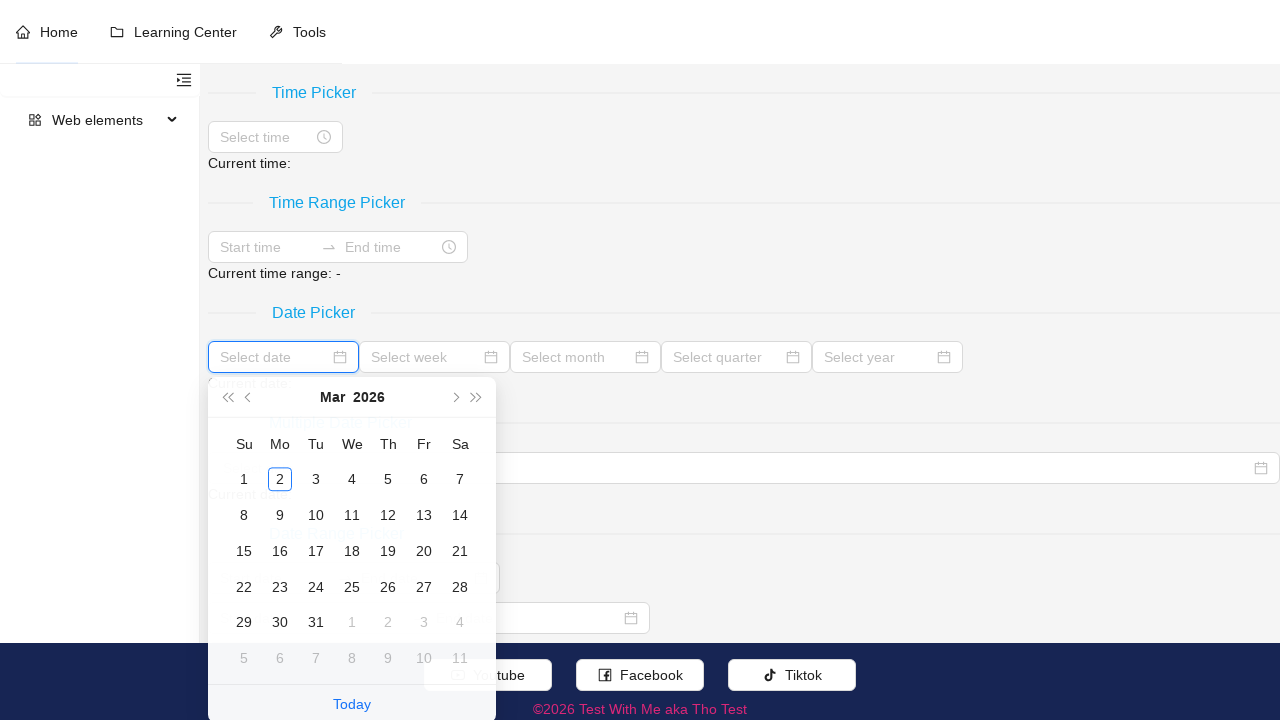

Clicked the 'Today' button to select current date at (352, 706) on xpath=//a[text()[normalize-space()='Today']]
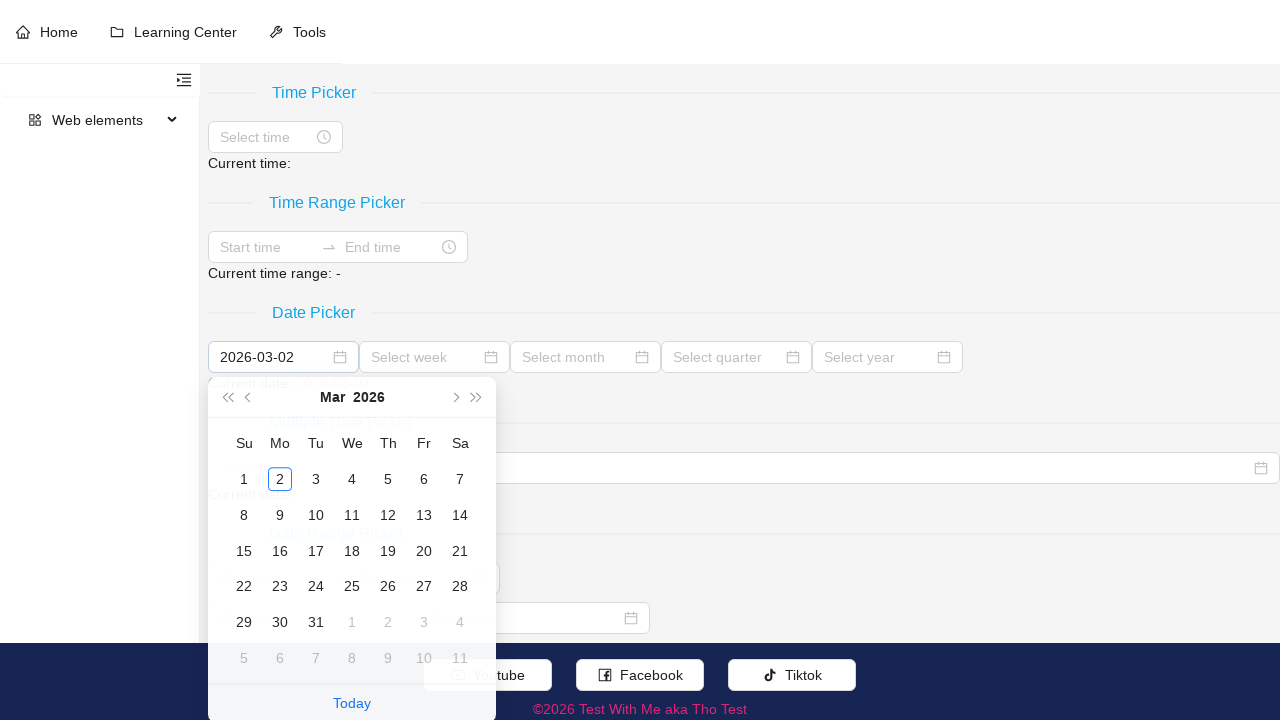

Verified that the current date is displayed in the date picker
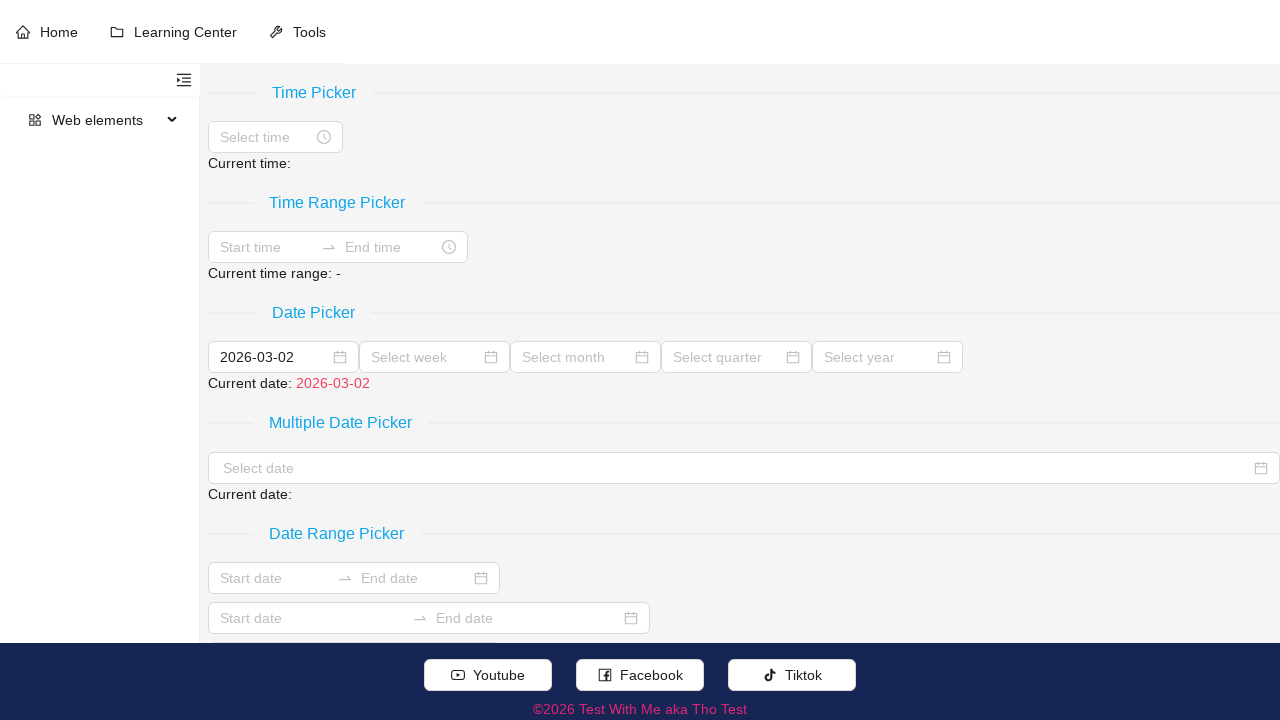

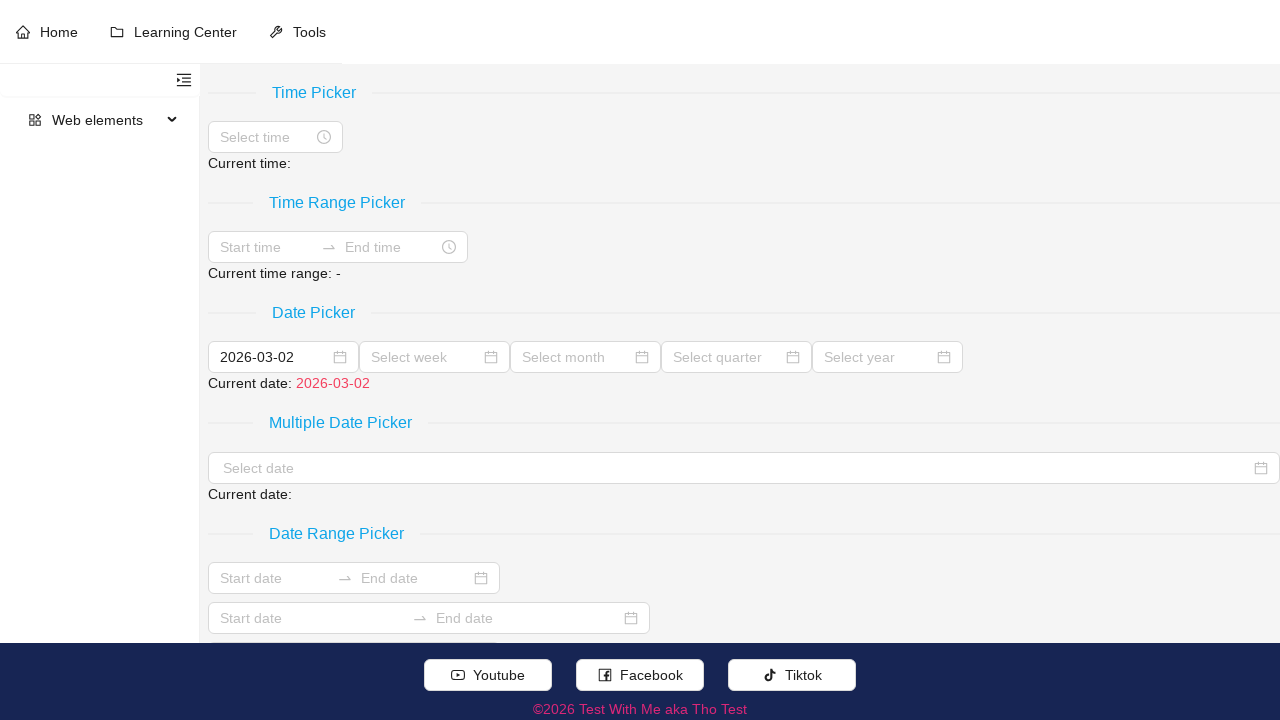